Tests e-commerce flow by navigating to laptops category, selecting MacBook air product, adding it to cart, and viewing the cart

Starting URL: https://www.demoblaze.com/

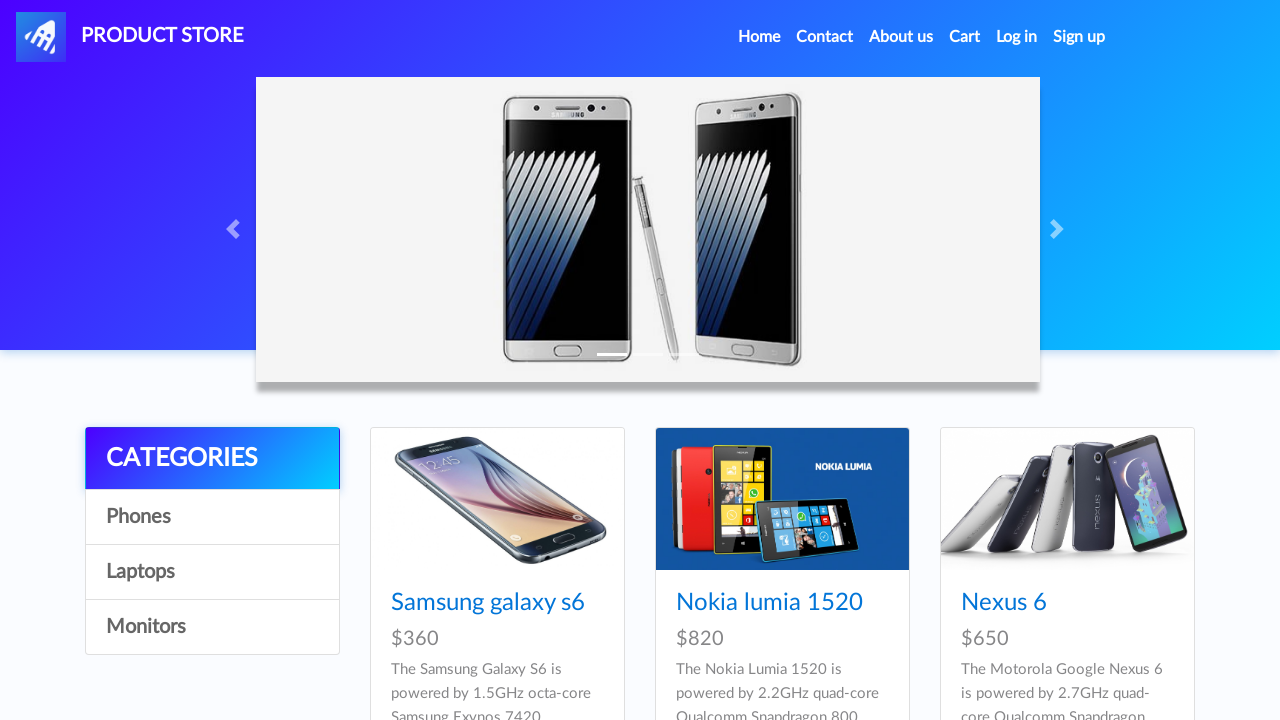

Clicked on Laptops category at (212, 572) on text=Laptops
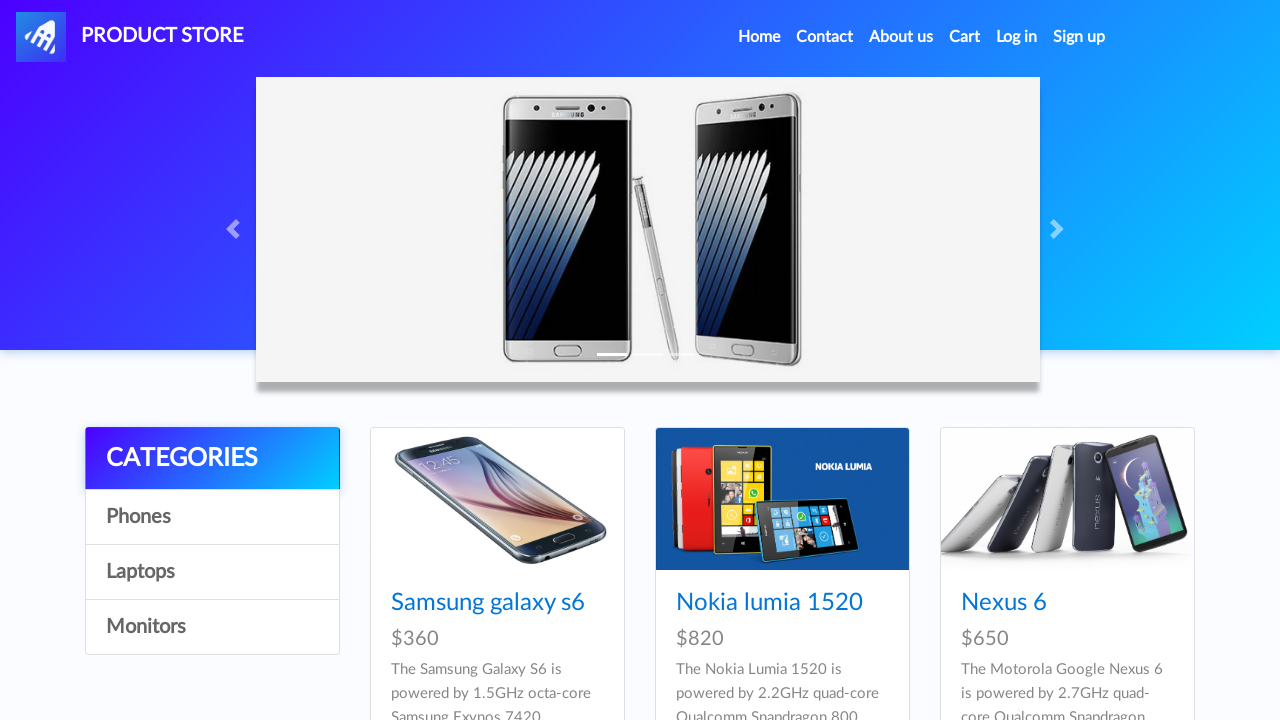

Waited for products to load
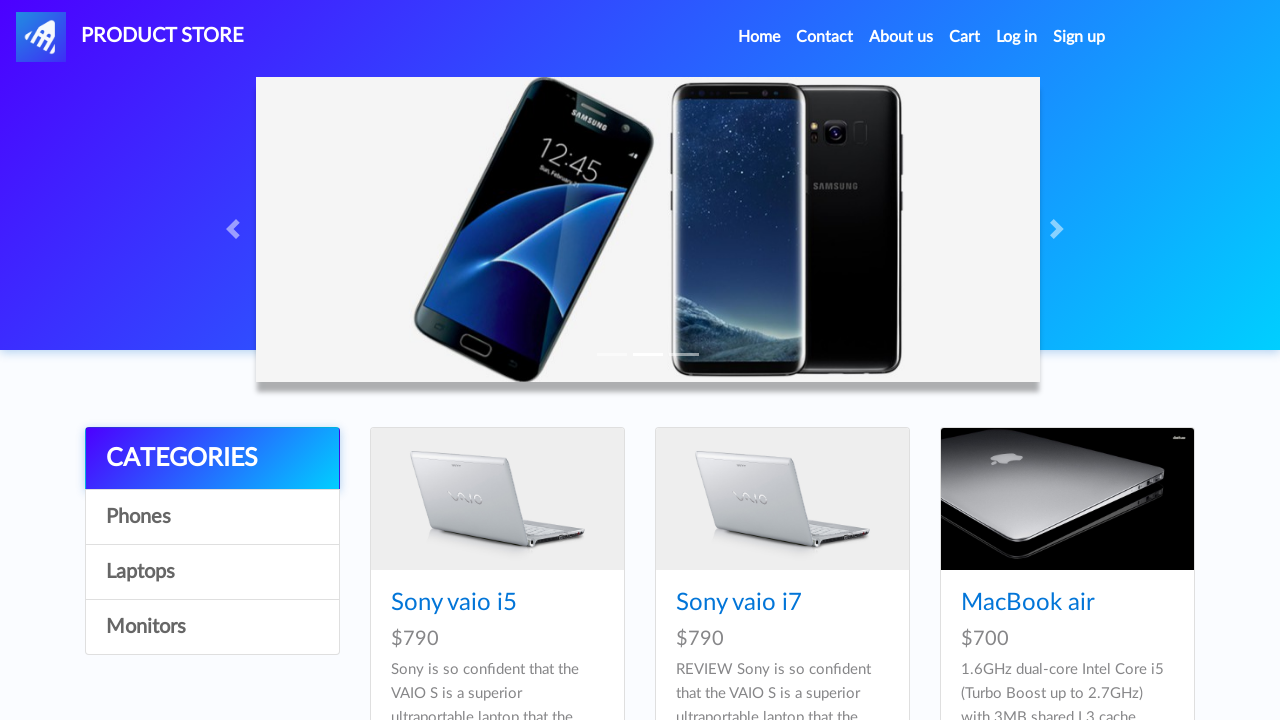

Clicked on MacBook air product at (1028, 603) on text=MacBook air
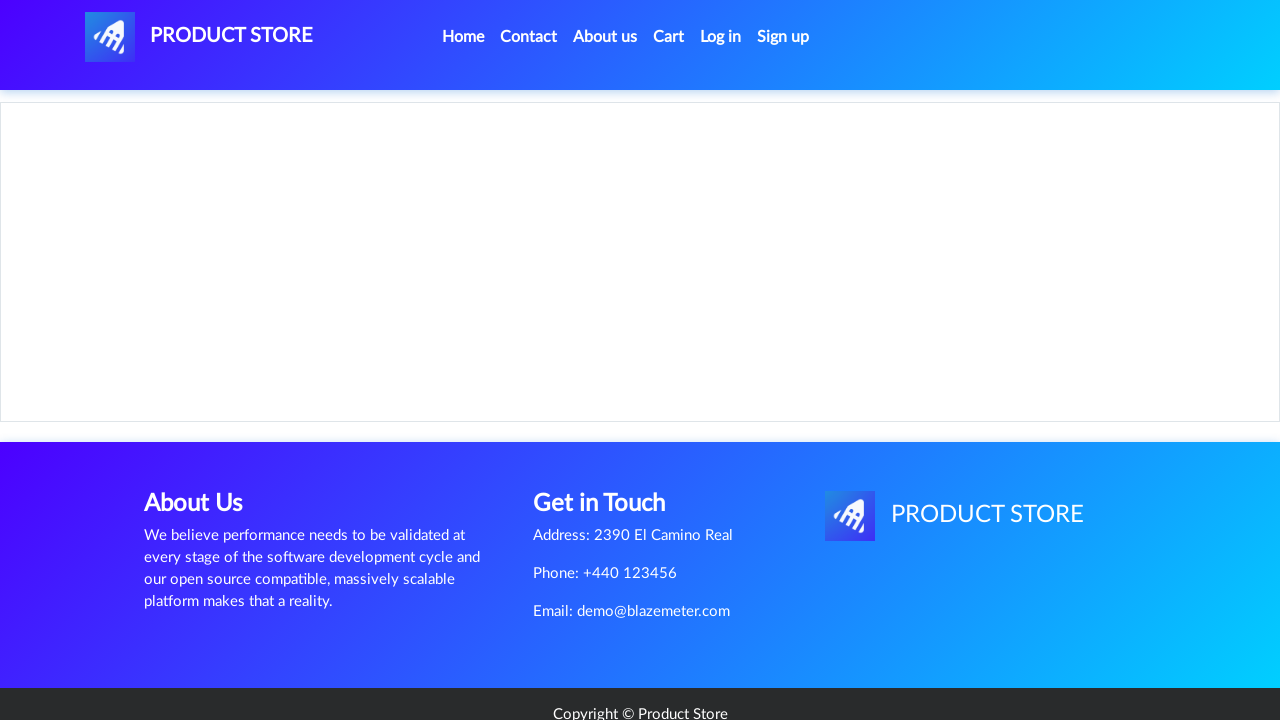

Waited before adding to cart
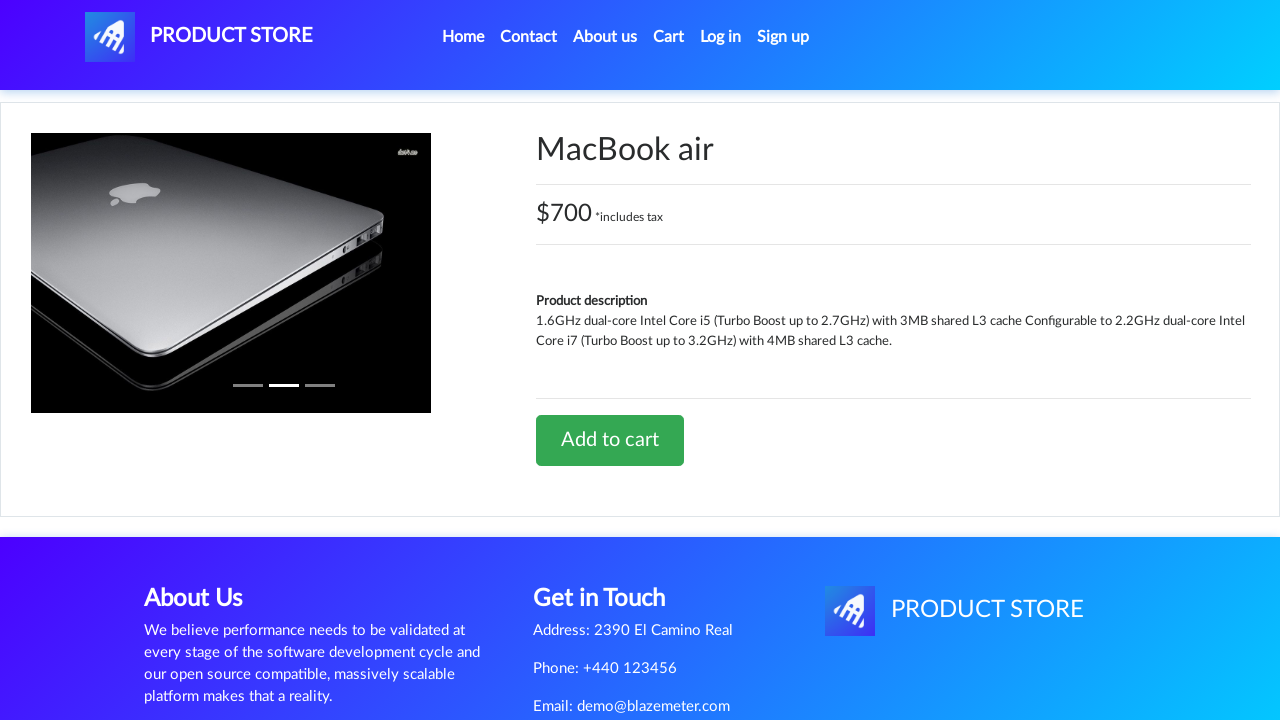

Clicked Add to cart button at (610, 440) on text=Add to cart
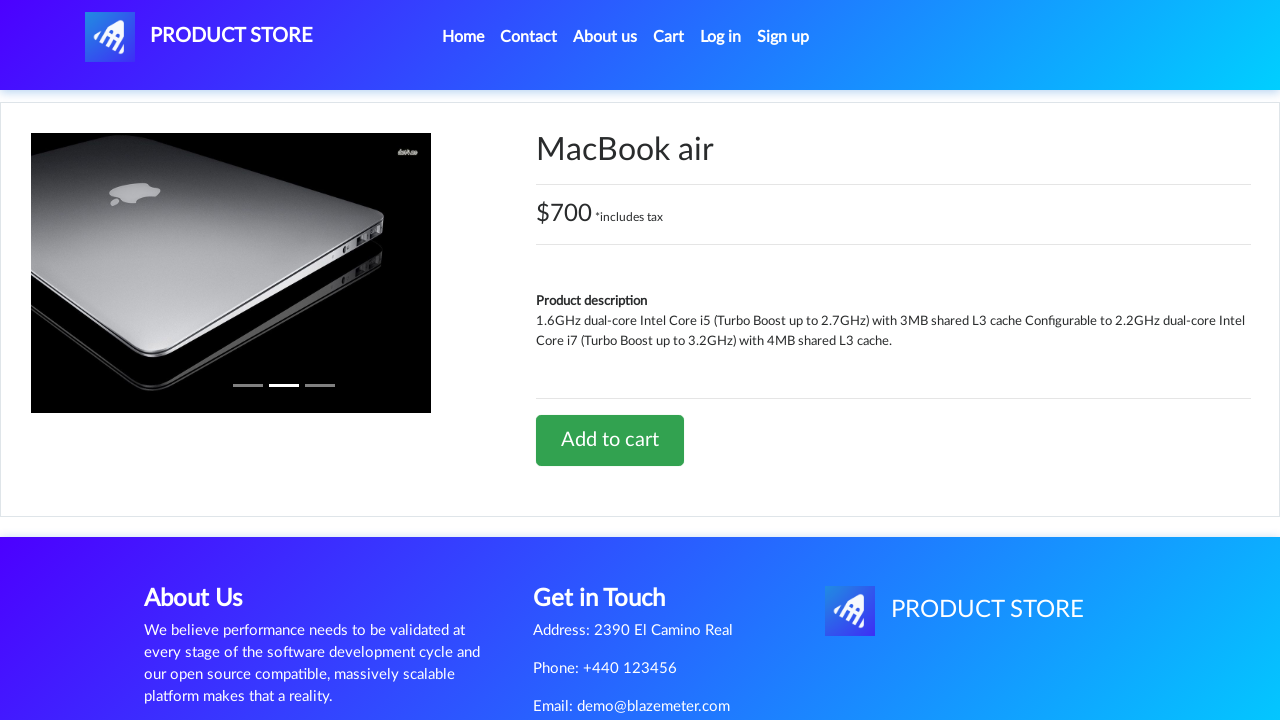

Waited for alert dialog to appear
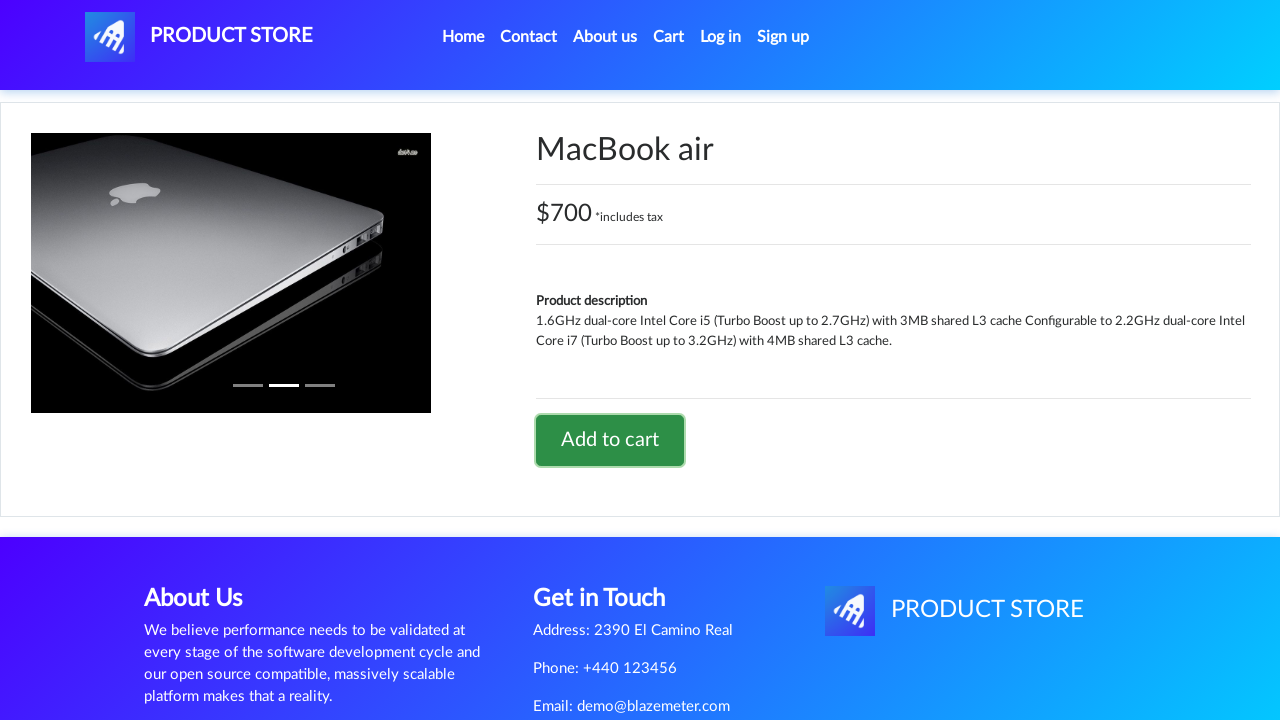

Set up dialog handler and accepted confirmation alert
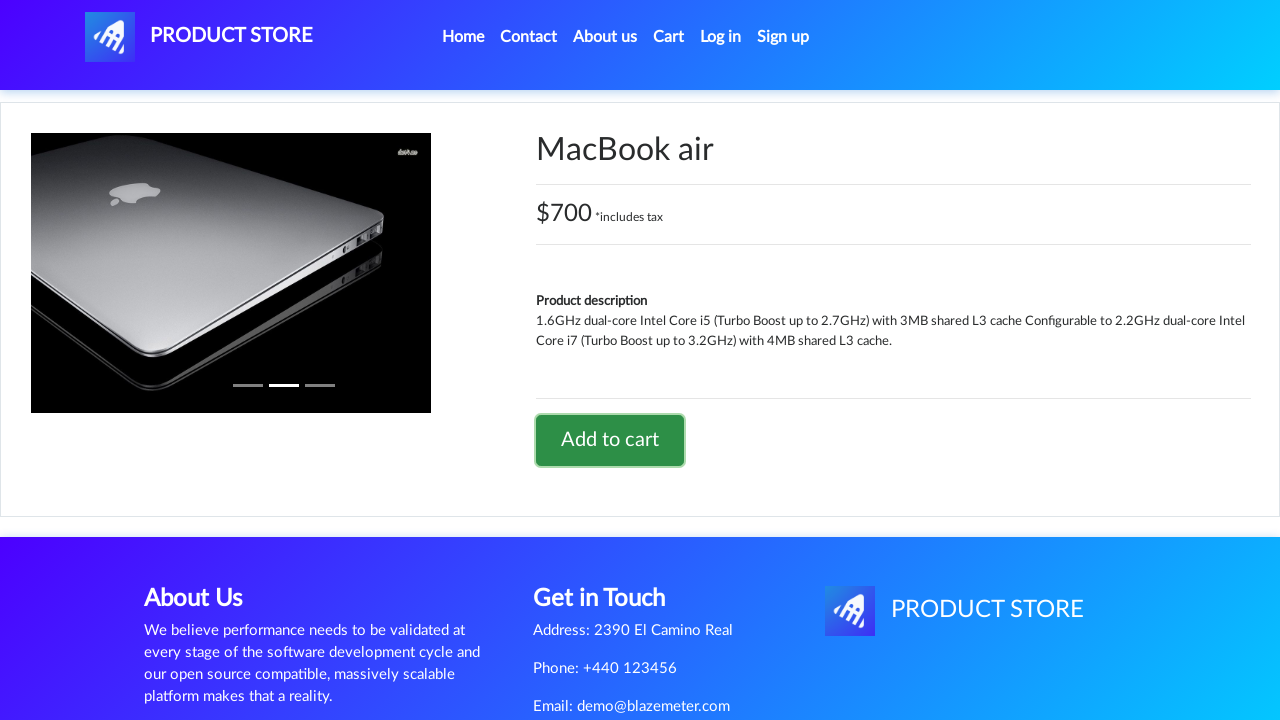

Waited before navigating to cart
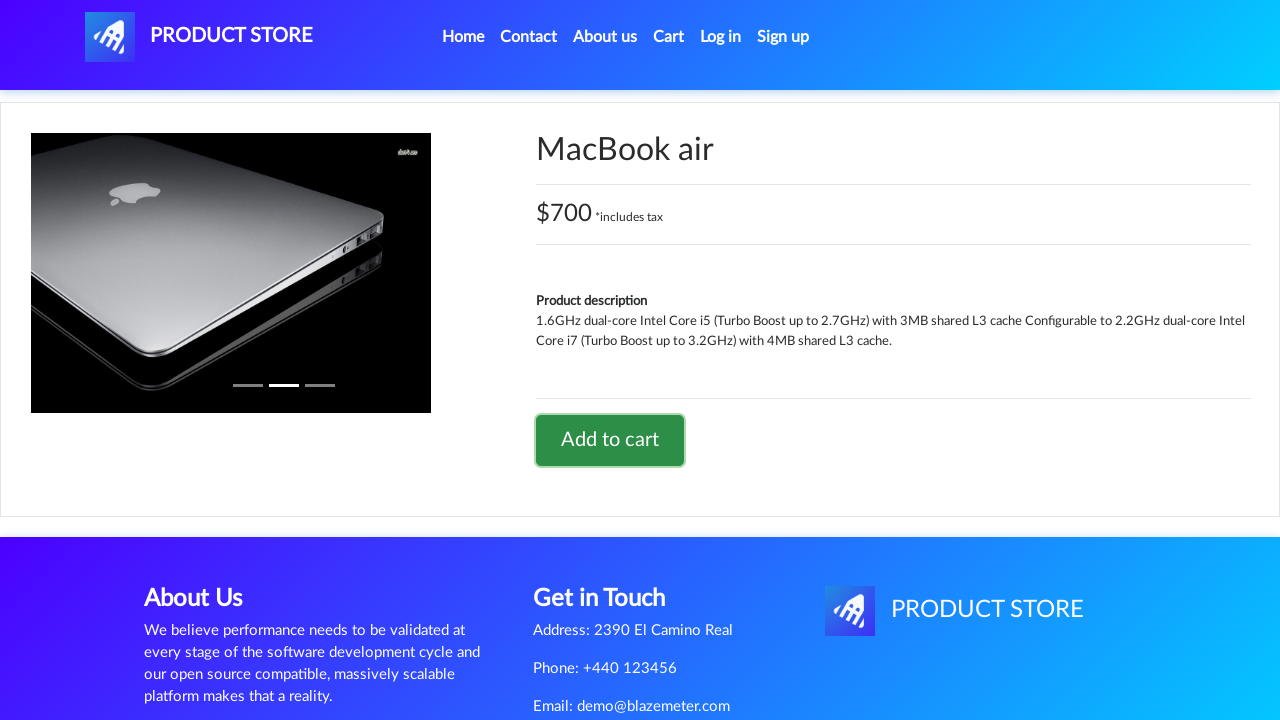

Clicked on Cart to view shopping cart at (669, 37) on text=Cart
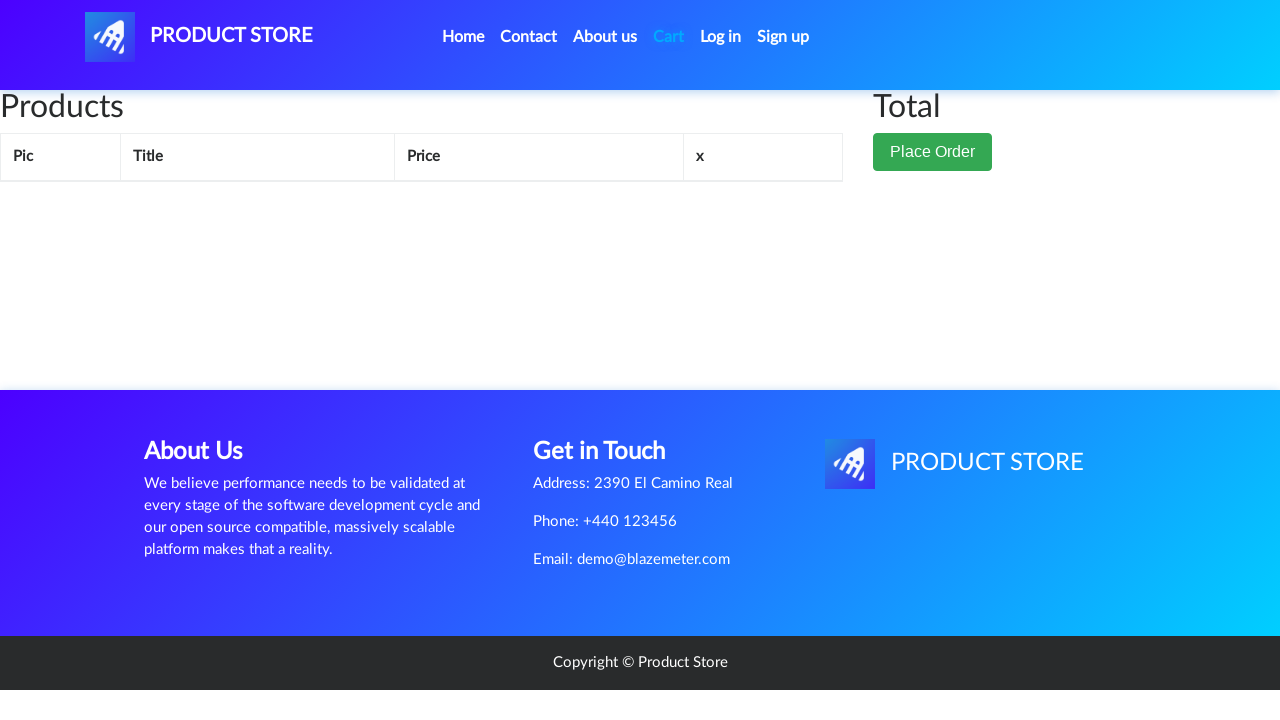

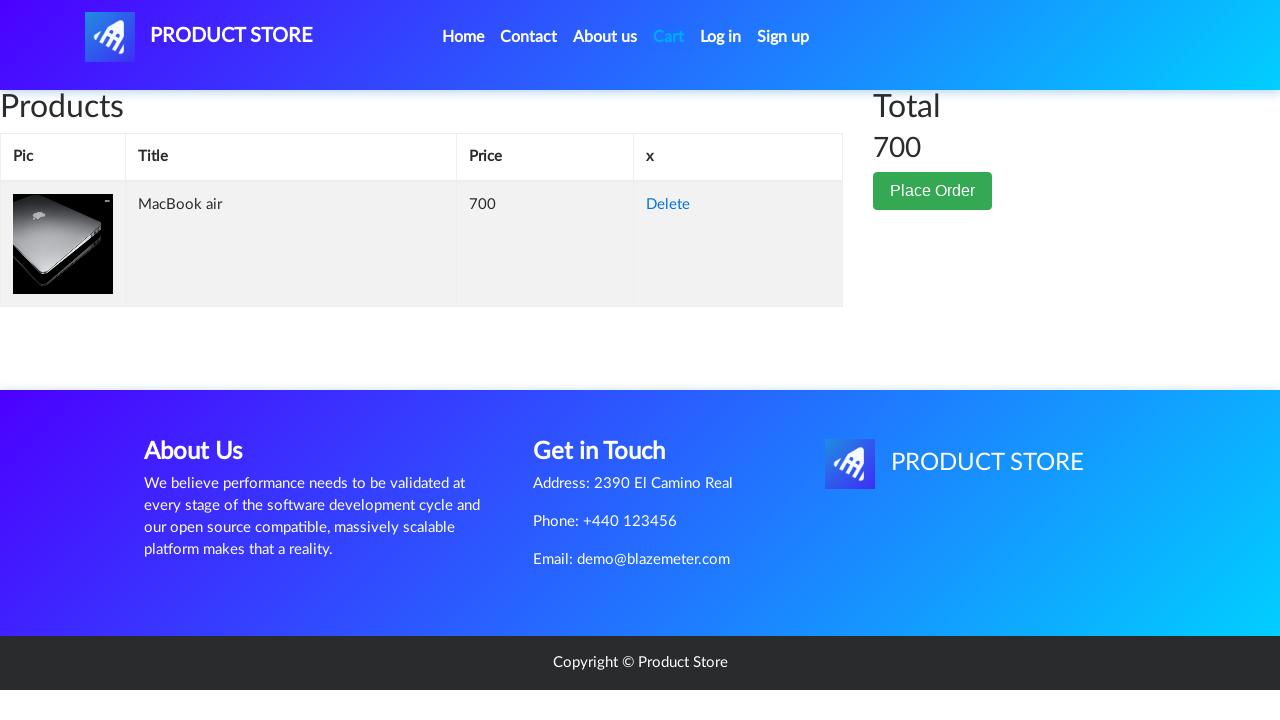